Tests browser window resizing functionality by navigating to YouTube, maximizing the window, then resizing it to a specific dimension (516x600).

Starting URL: https://www.youtube.com/

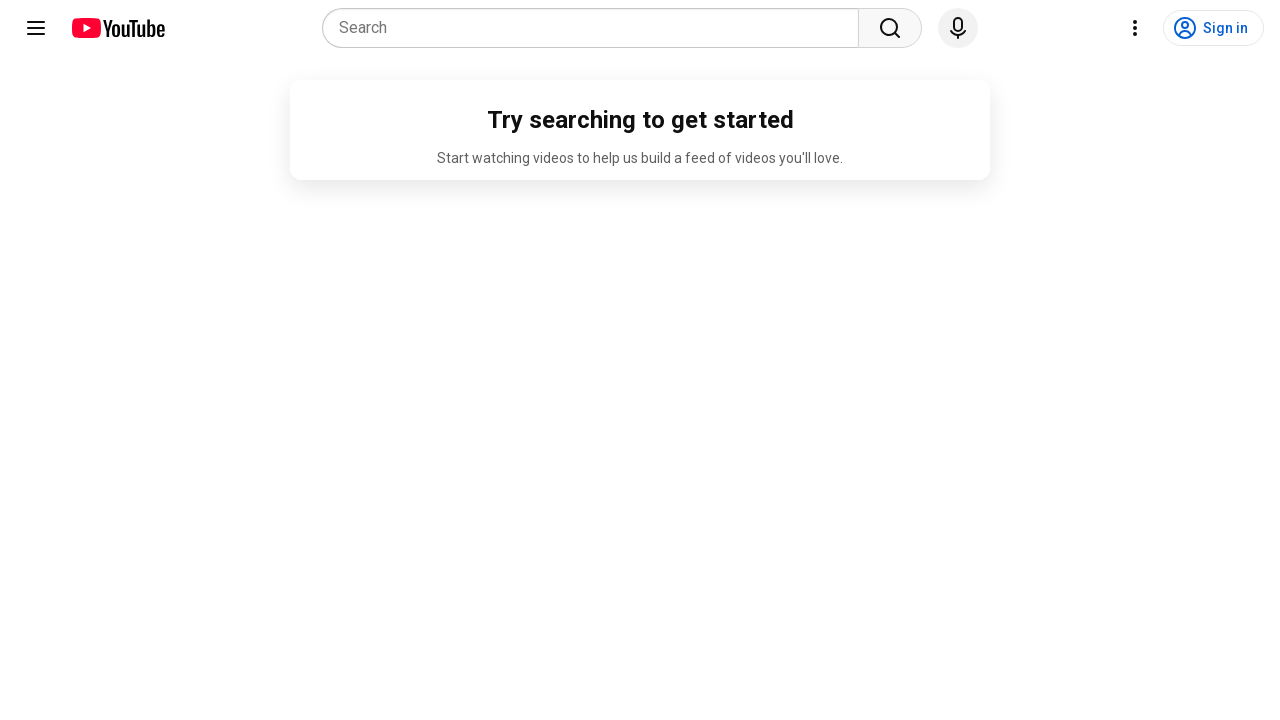

Maximized browser window to 1920x1080
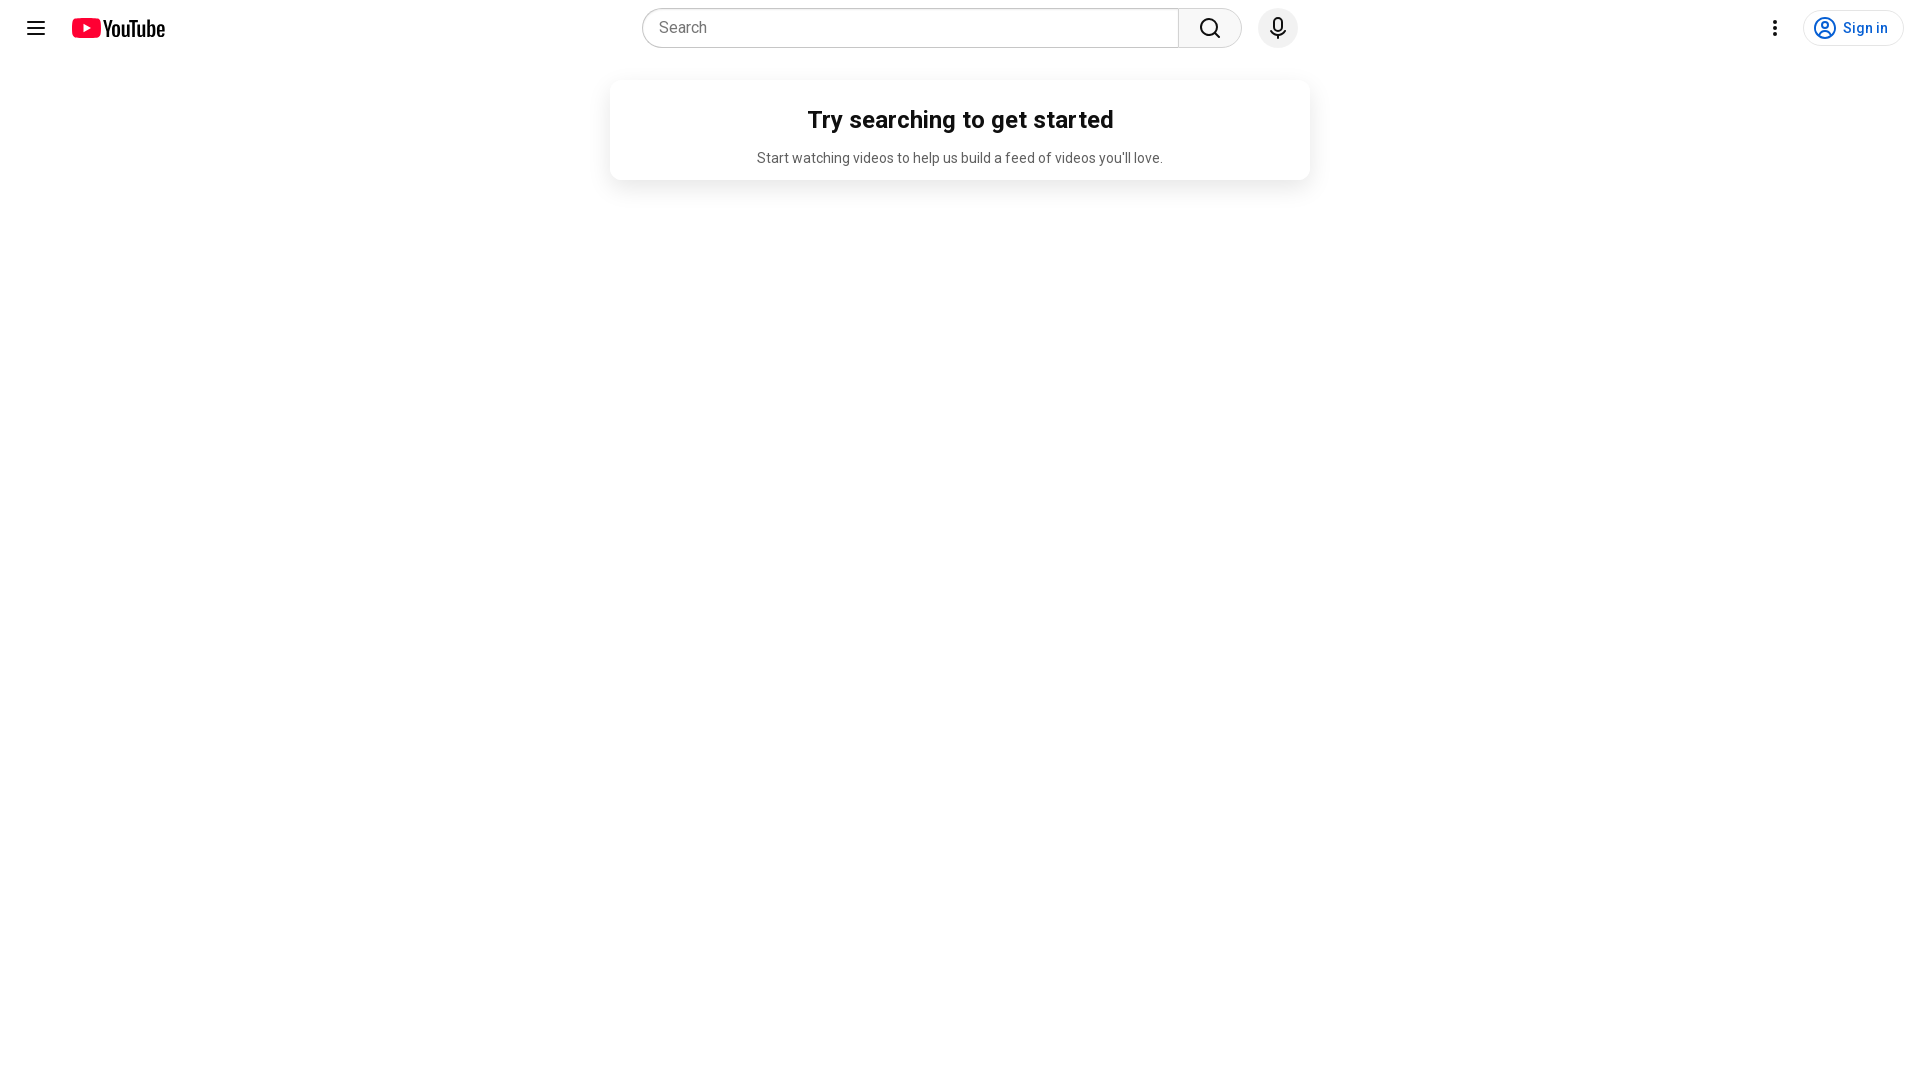

Waited 2 seconds for page to stabilize
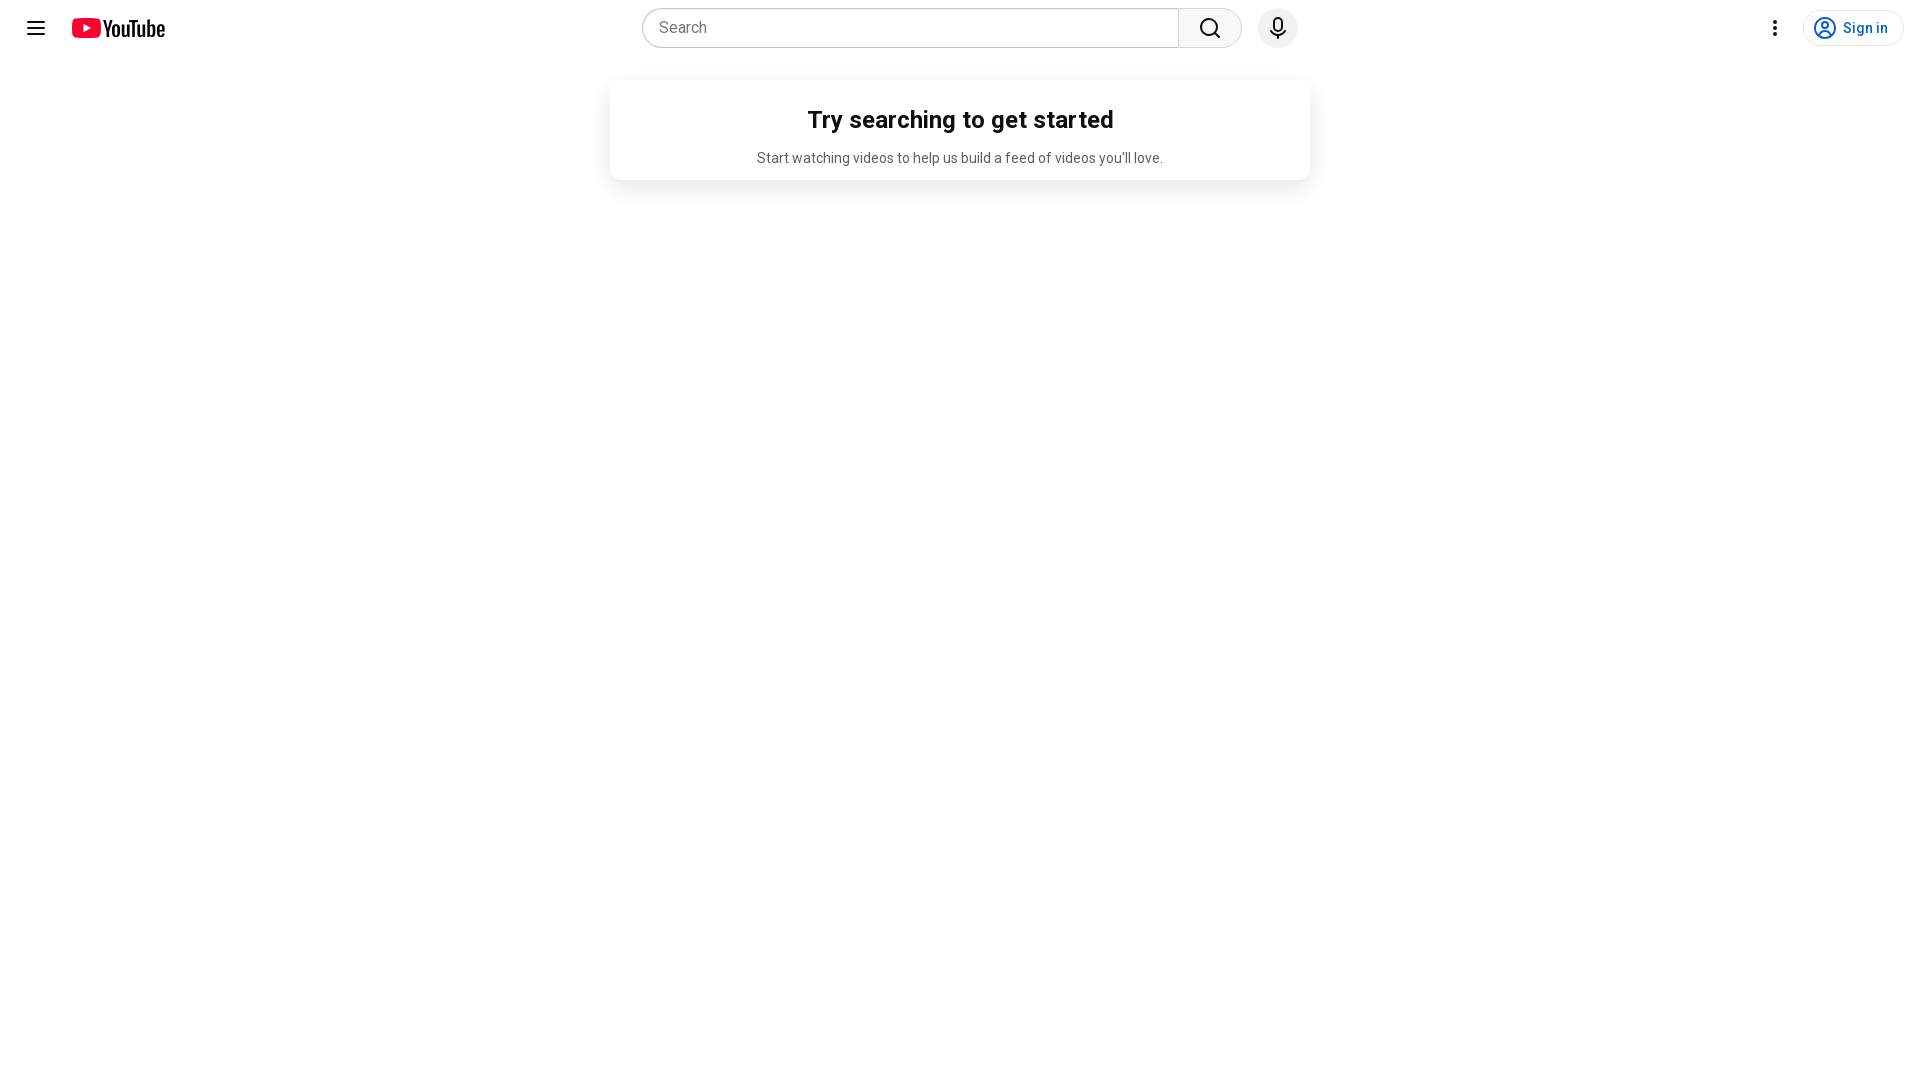

Resized browser window to 516x600
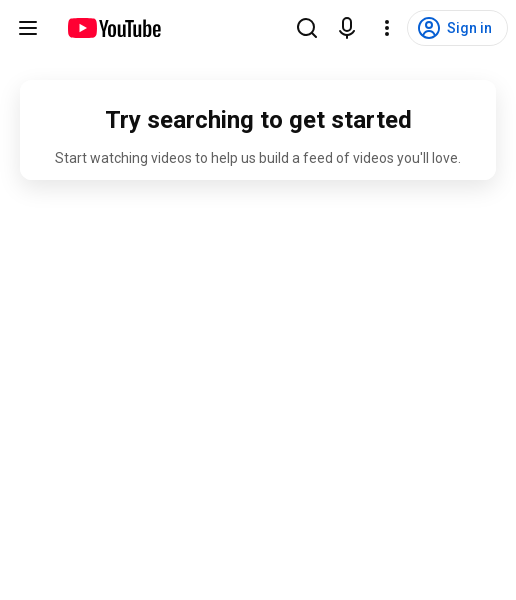

Waited 1 second to observe resized window
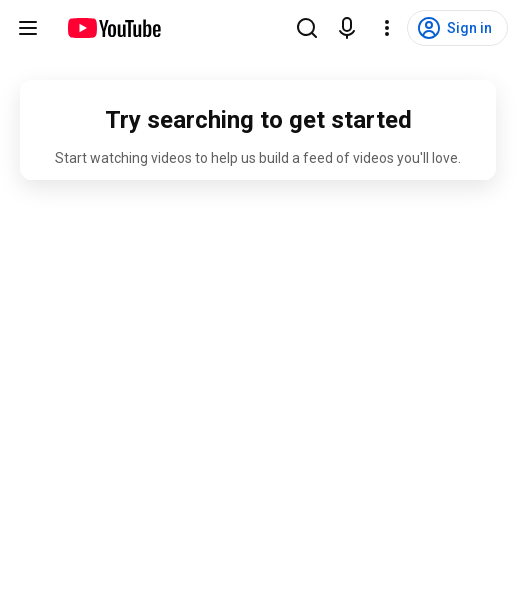

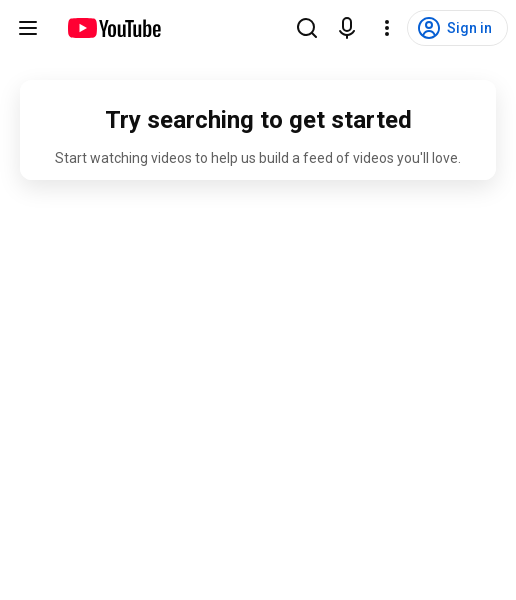